Navigates to Nike's women's hoodies and sweatshirts product listing page and verifies that product cards with titles, prices, and images are displayed correctly.

Starting URL: https://www.nike.com/es/w/mujer-sudaderas-con-y-sin-capucha-5e1x6z6rive

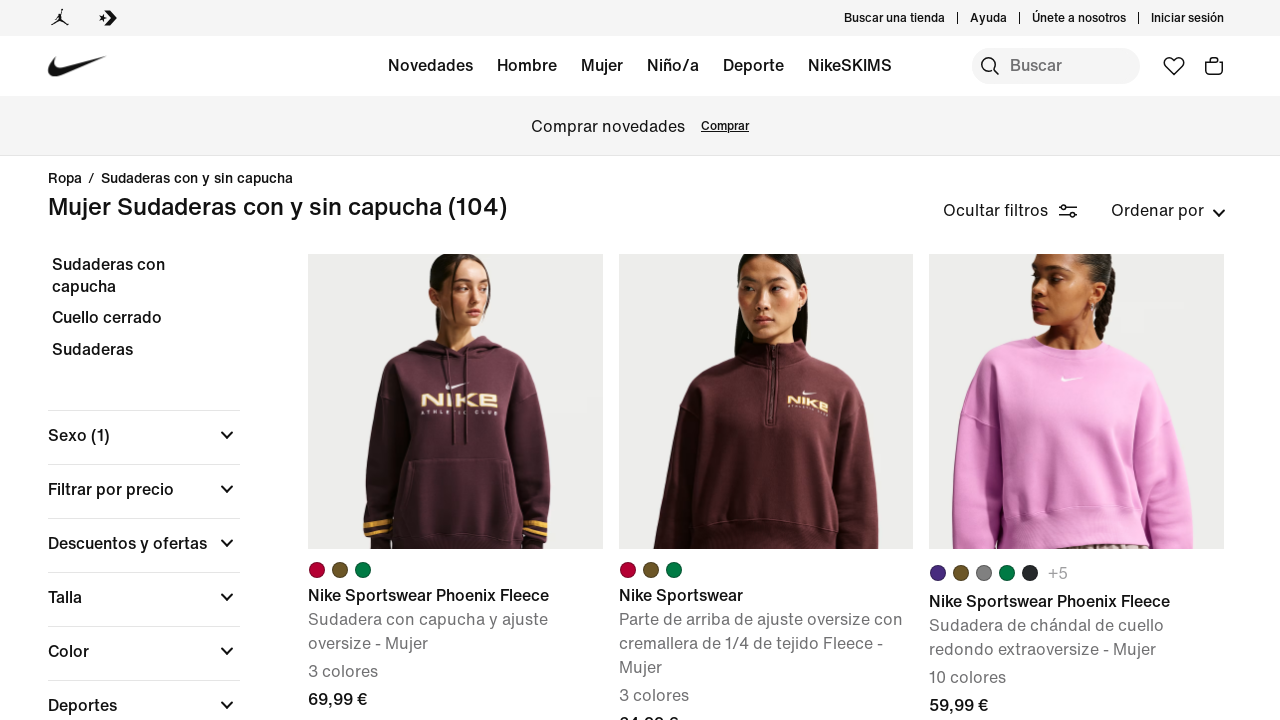

Waited for product cards to load on Nike women's hoodies page
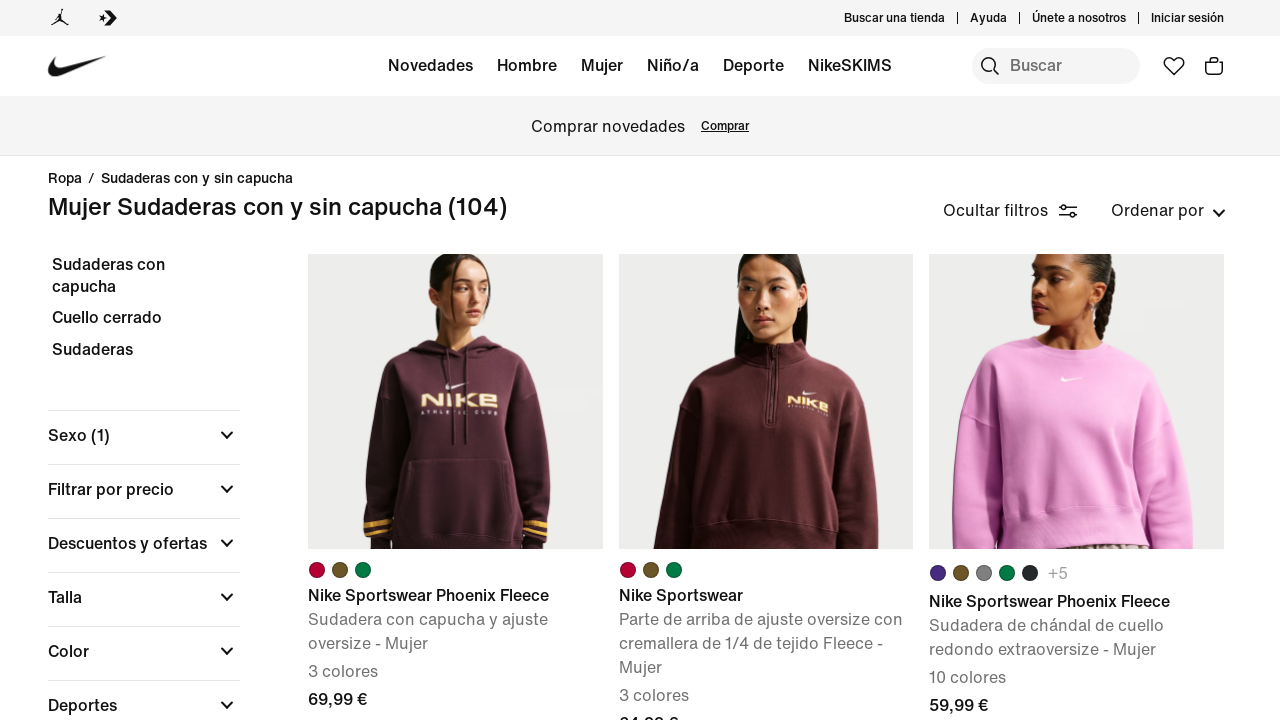

Waited 2 seconds for dynamic content to load
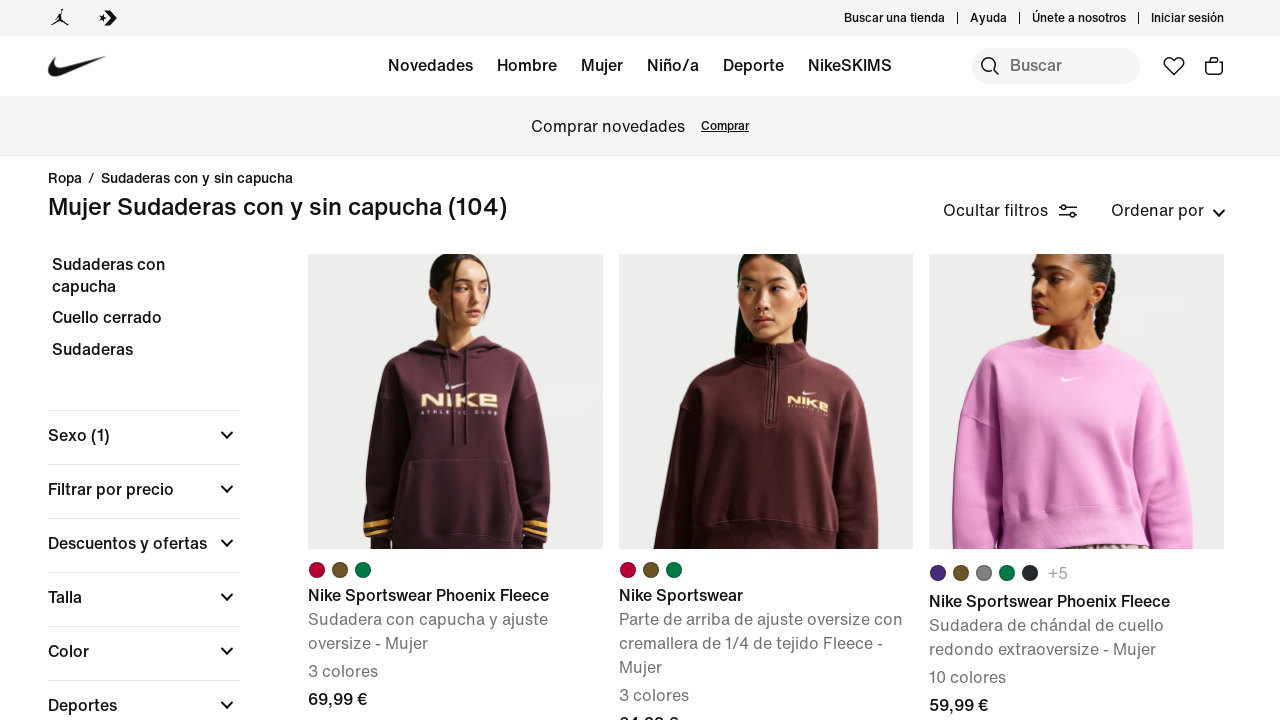

Located all product cards on the page
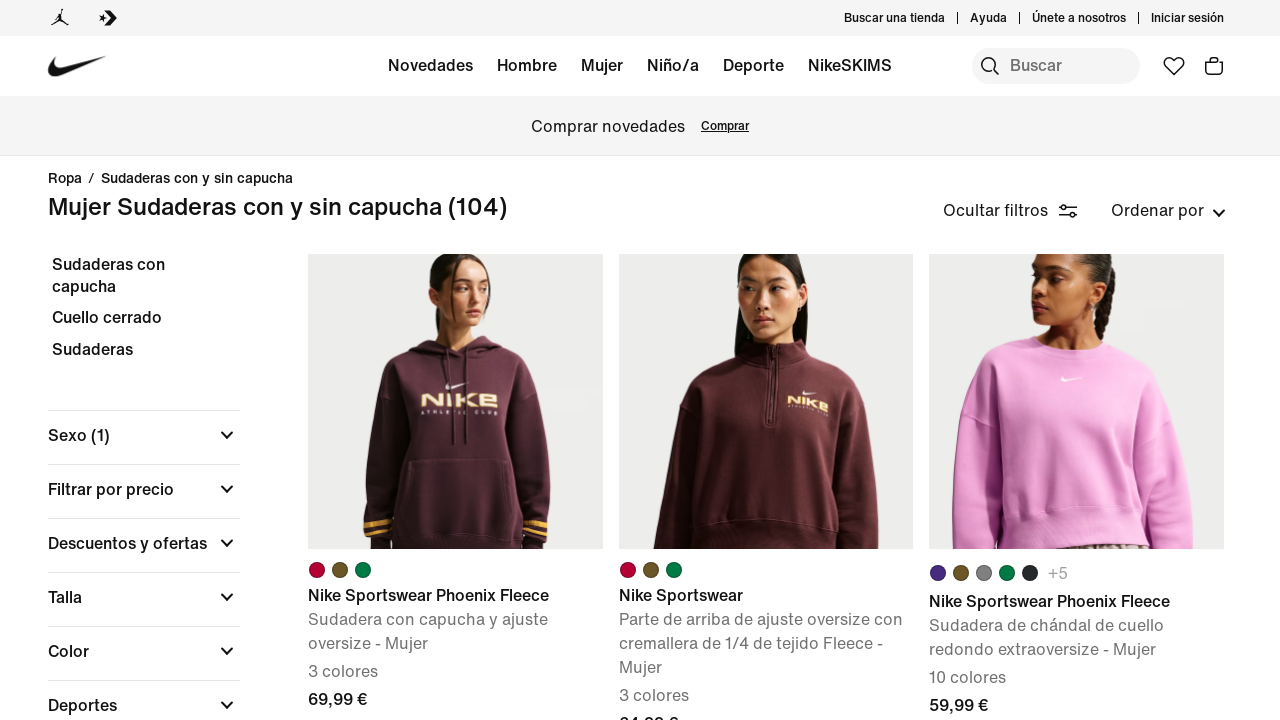

Verified first product card is available
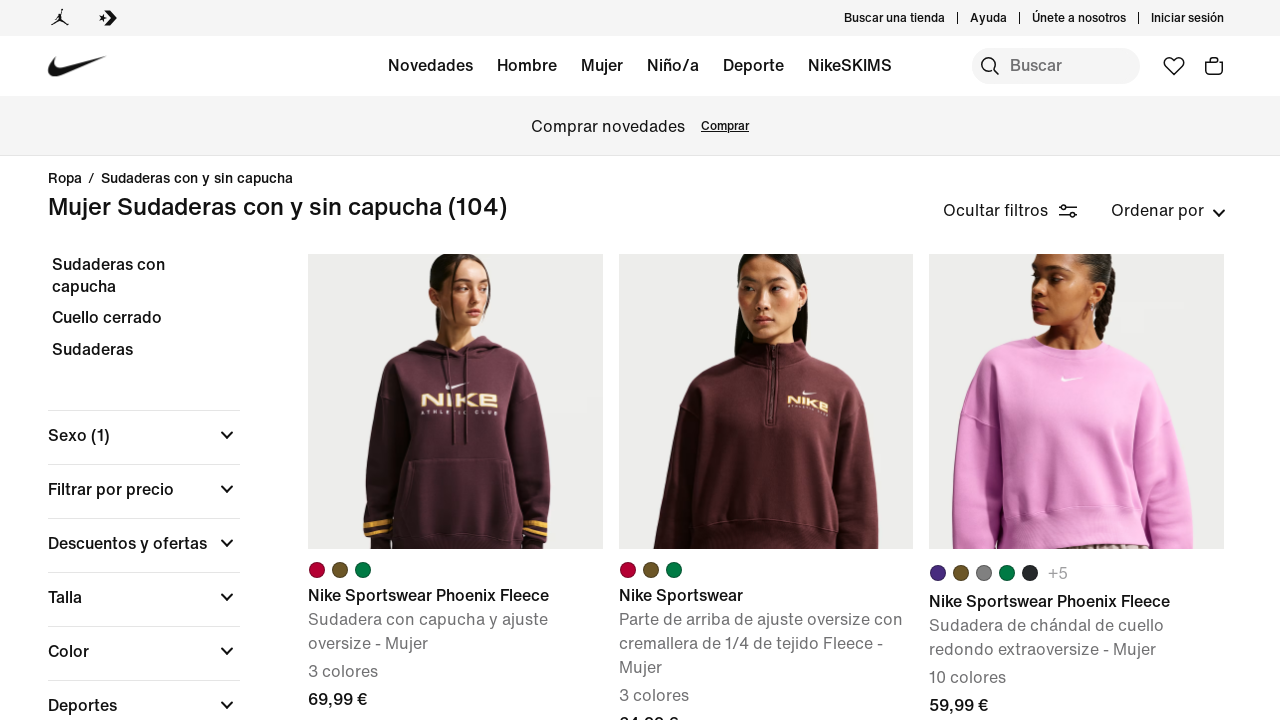

Verified product card titles are visible
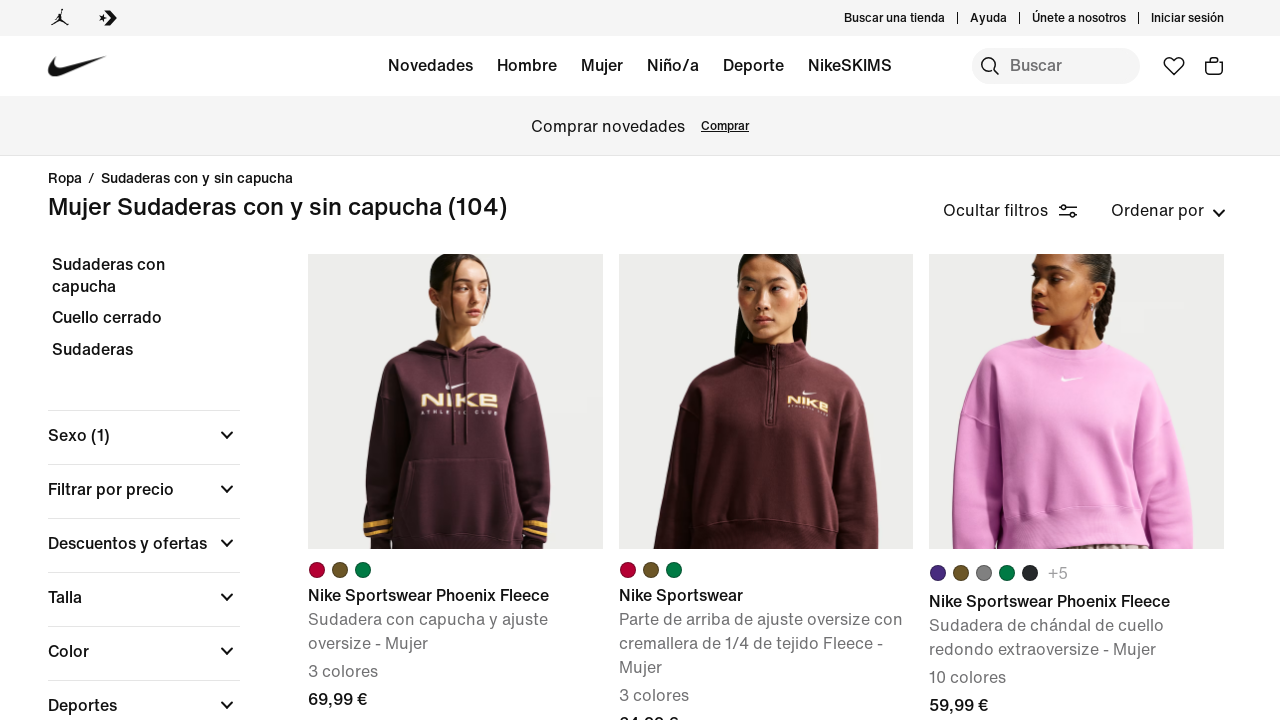

Verified product prices are visible
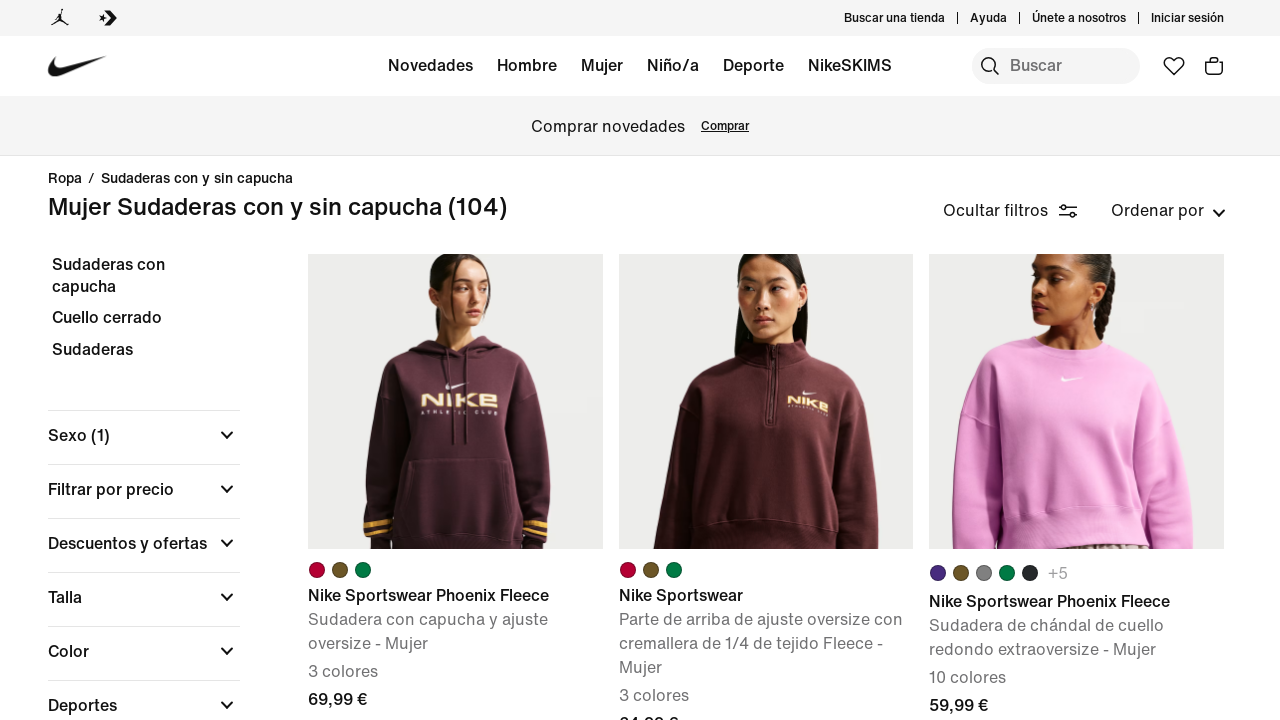

Verified product images are visible
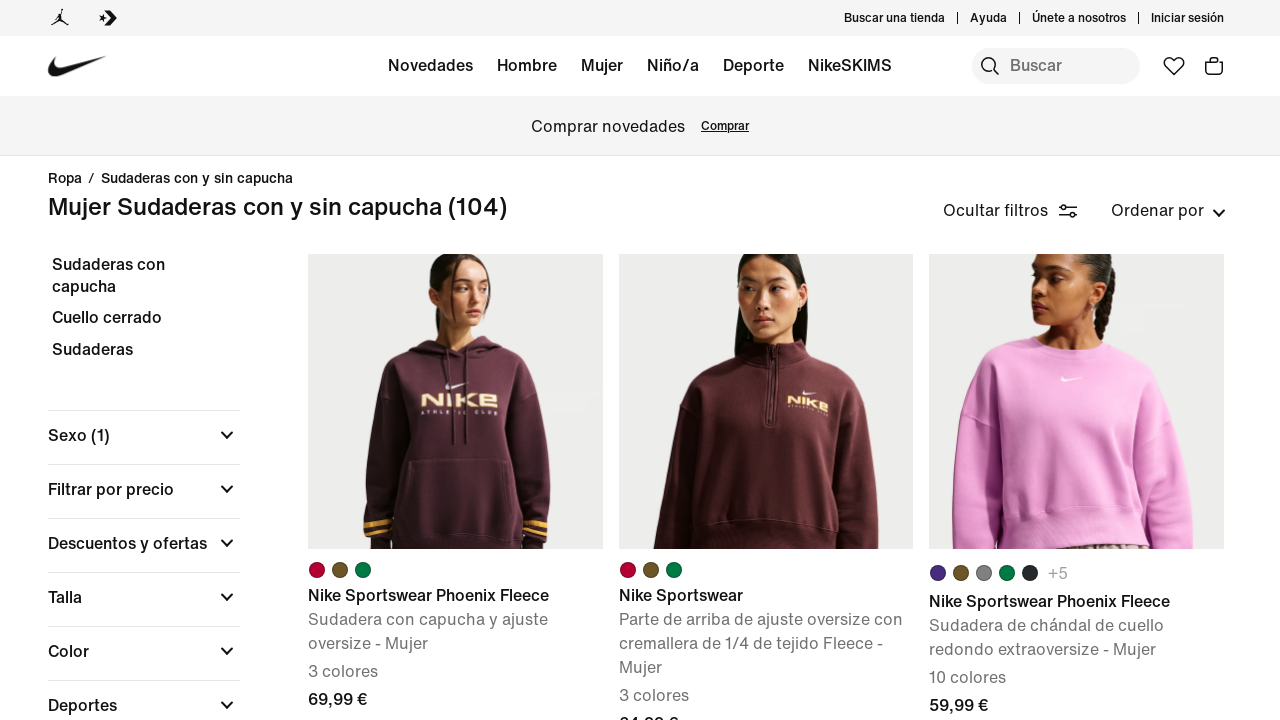

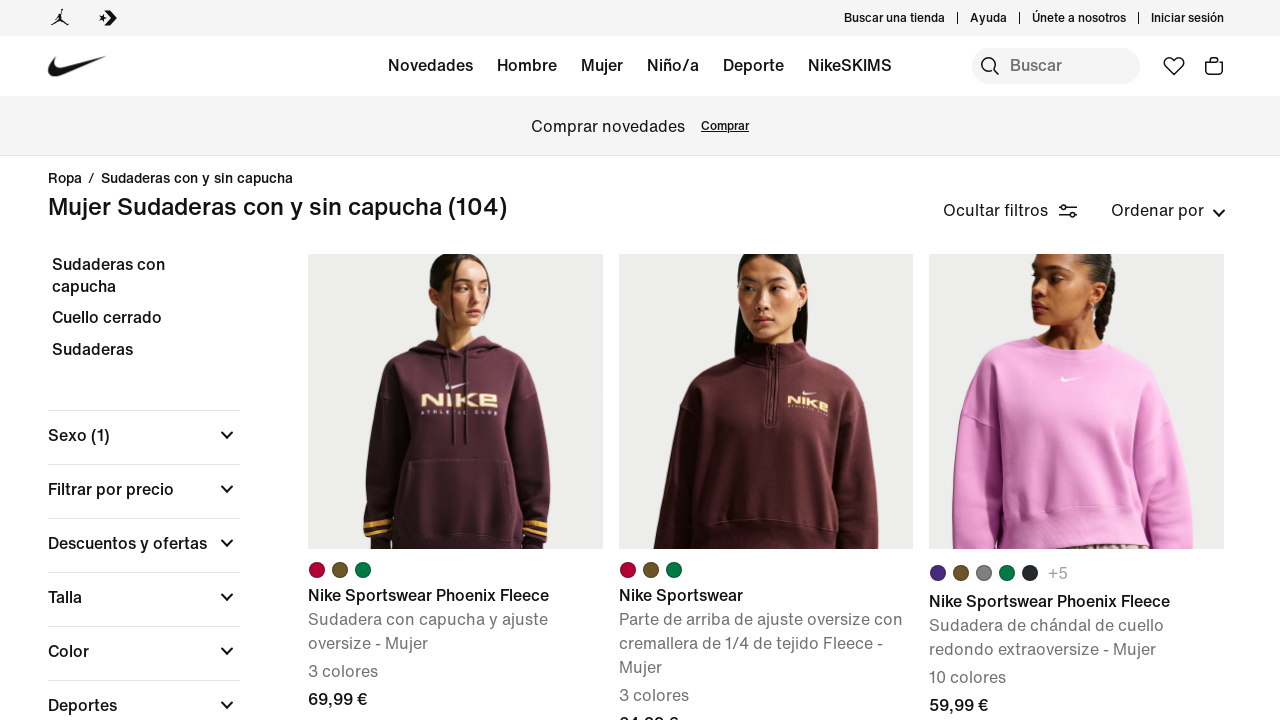